Navigates to b2bcabinet.com homepage and locates the HOME navigation link element to verify its presence and text content.

Starting URL: https://b2bcabinet.com/

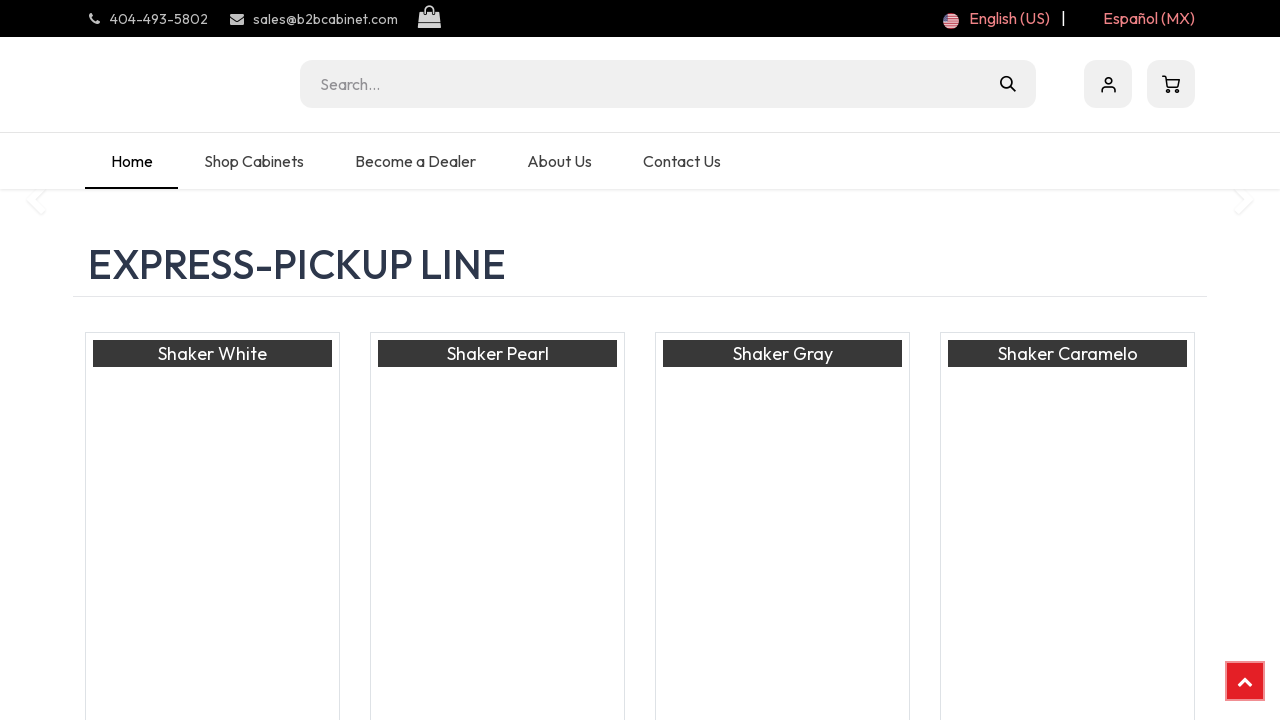

Located HOME navigation link element
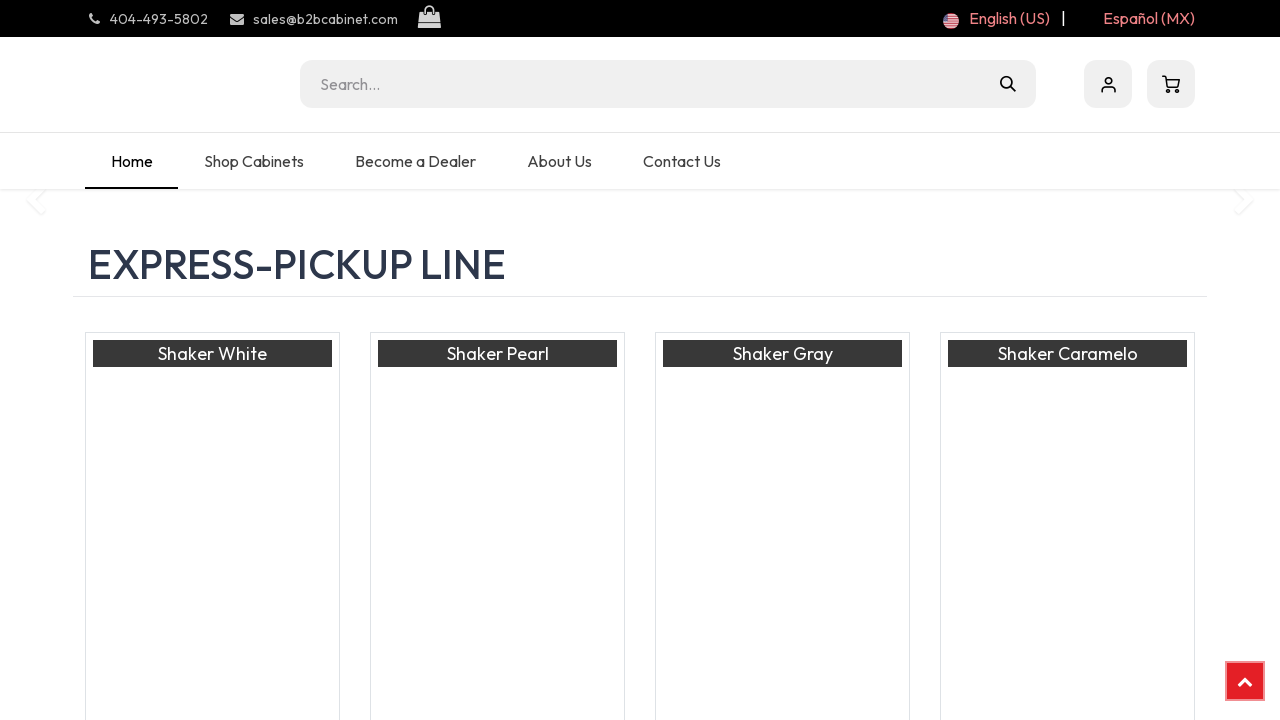

HOME link became visible
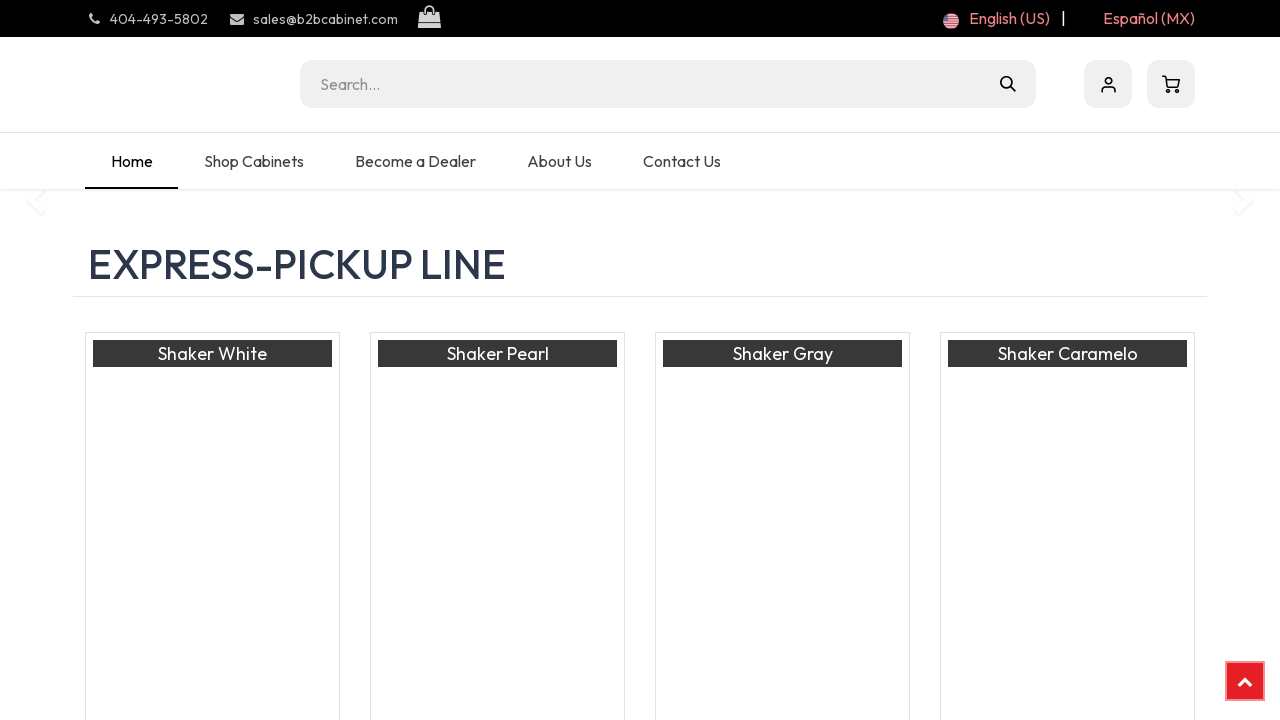

Retrieved HOME link text content: '
                    Home
                '
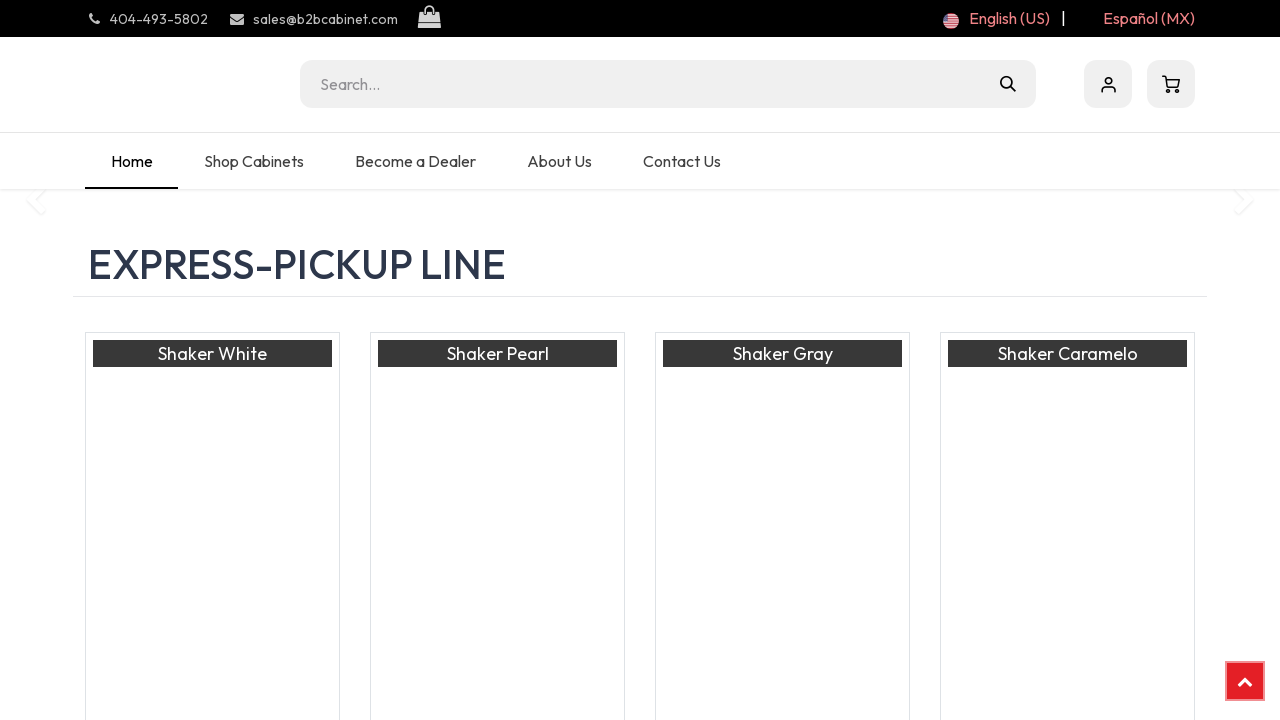

Printed HOME link text: 
                    Home
                
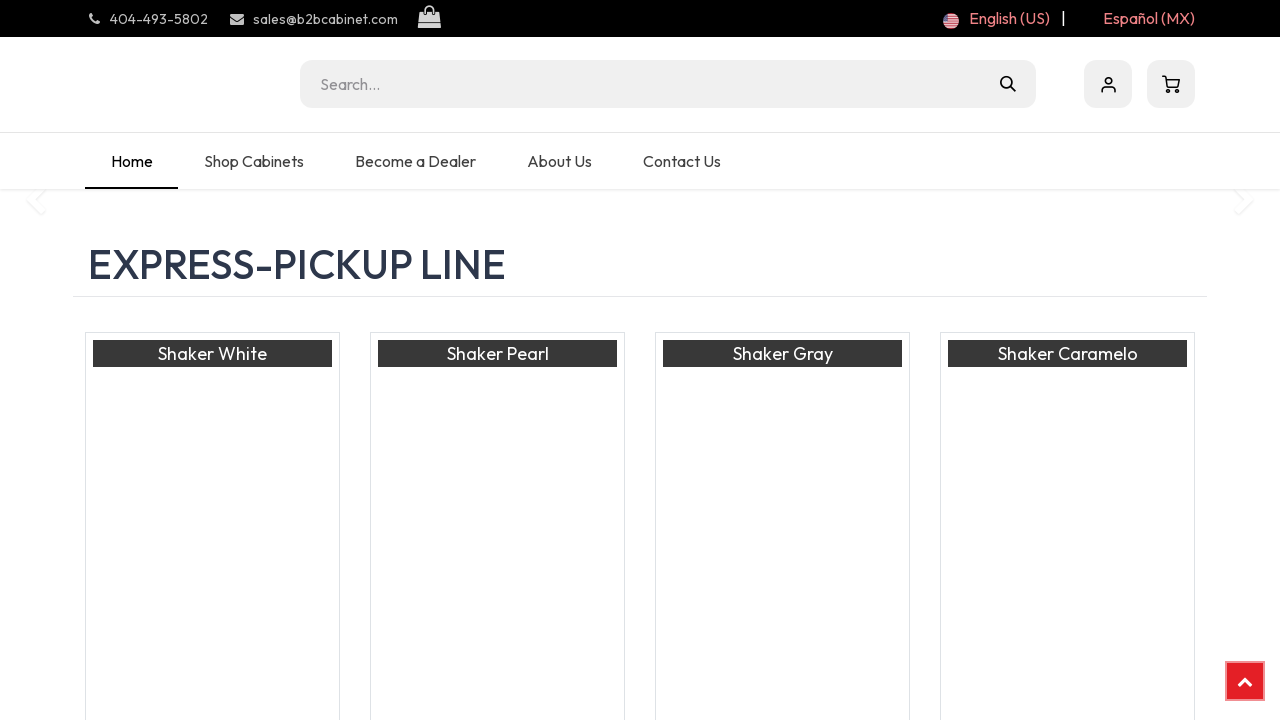

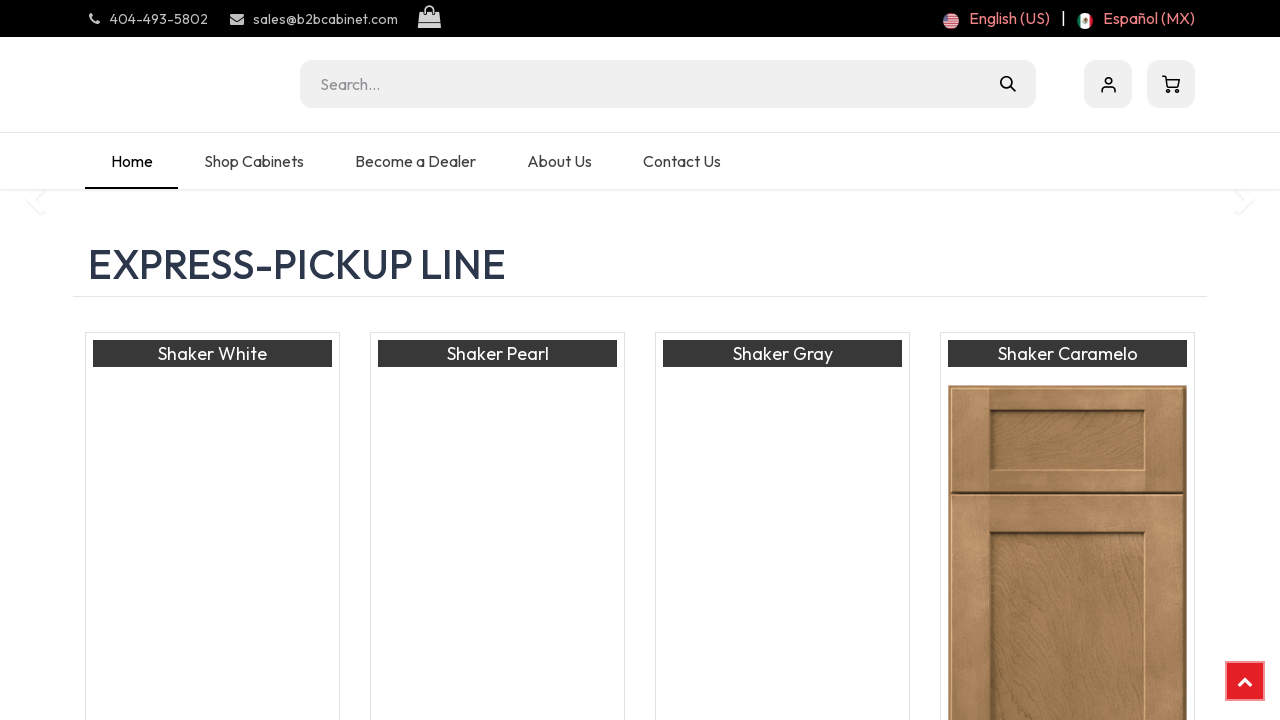